Navigates to the Heroku test site and clicks on a link by its text

Starting URL: https://the-internet.herokuapp.com

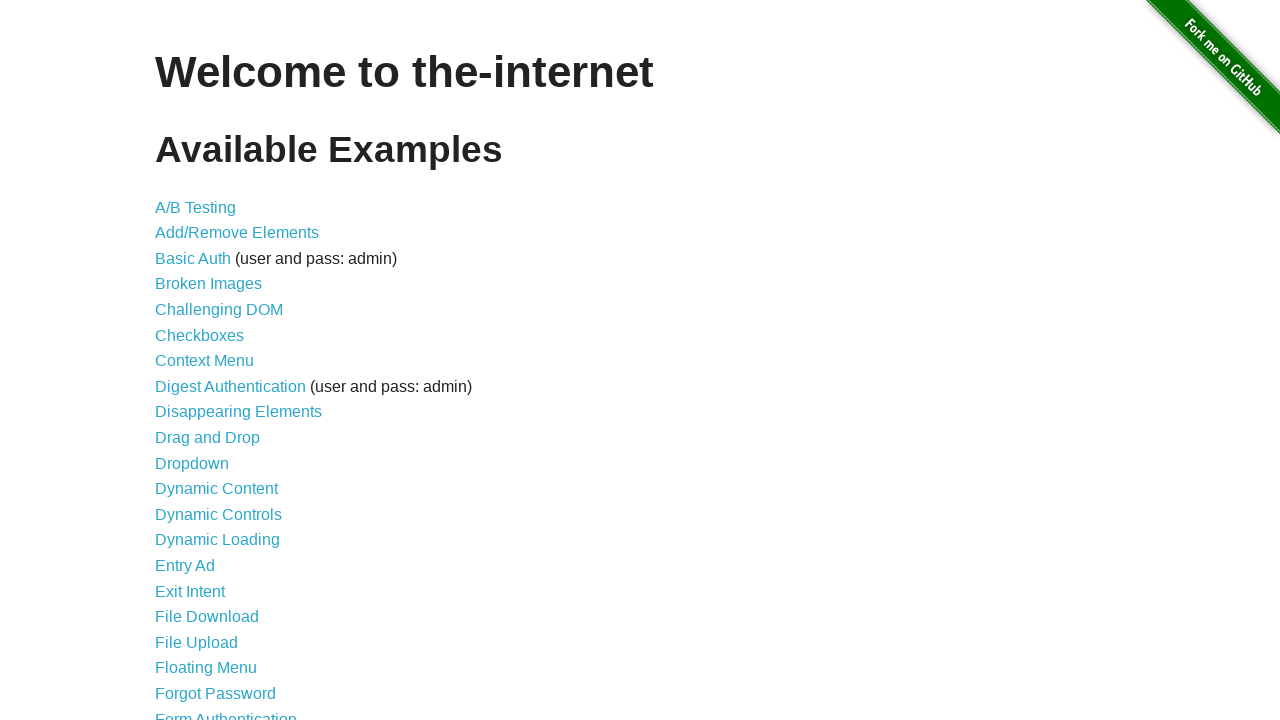

Navigated to Heroku test site
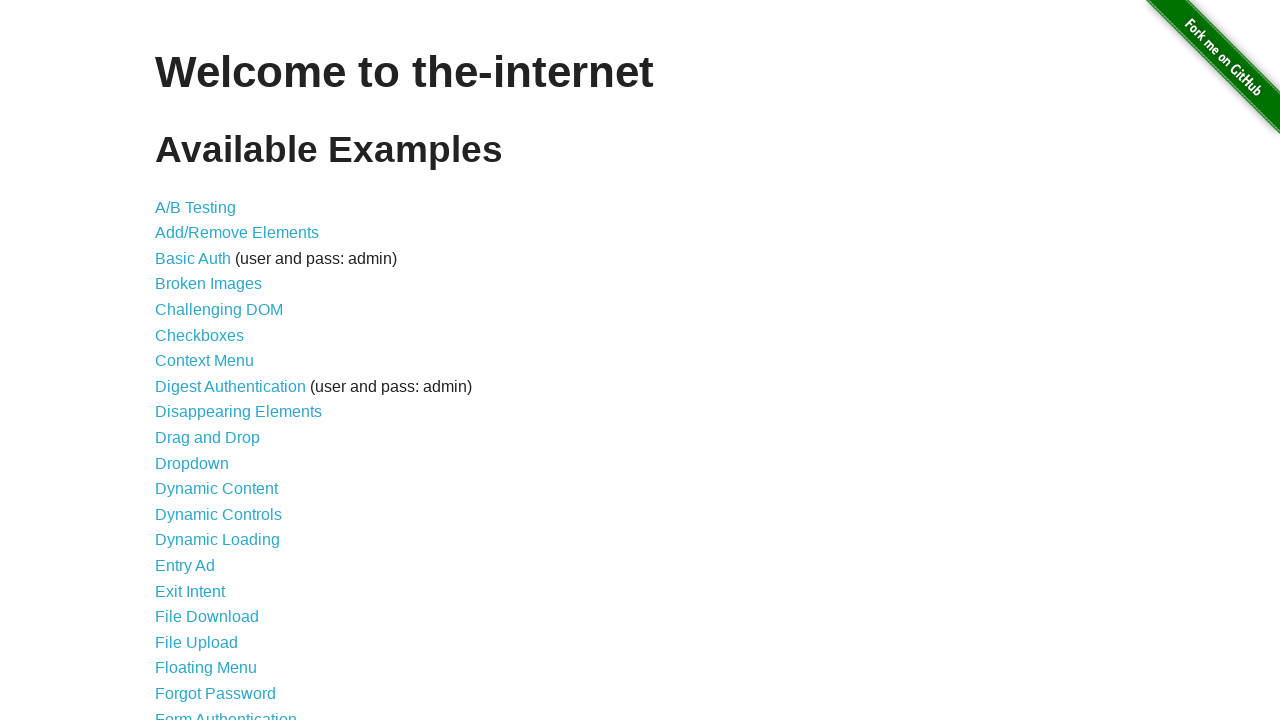

Clicked on 'A/B Testing' link at (196, 207) on text=A/B Testing
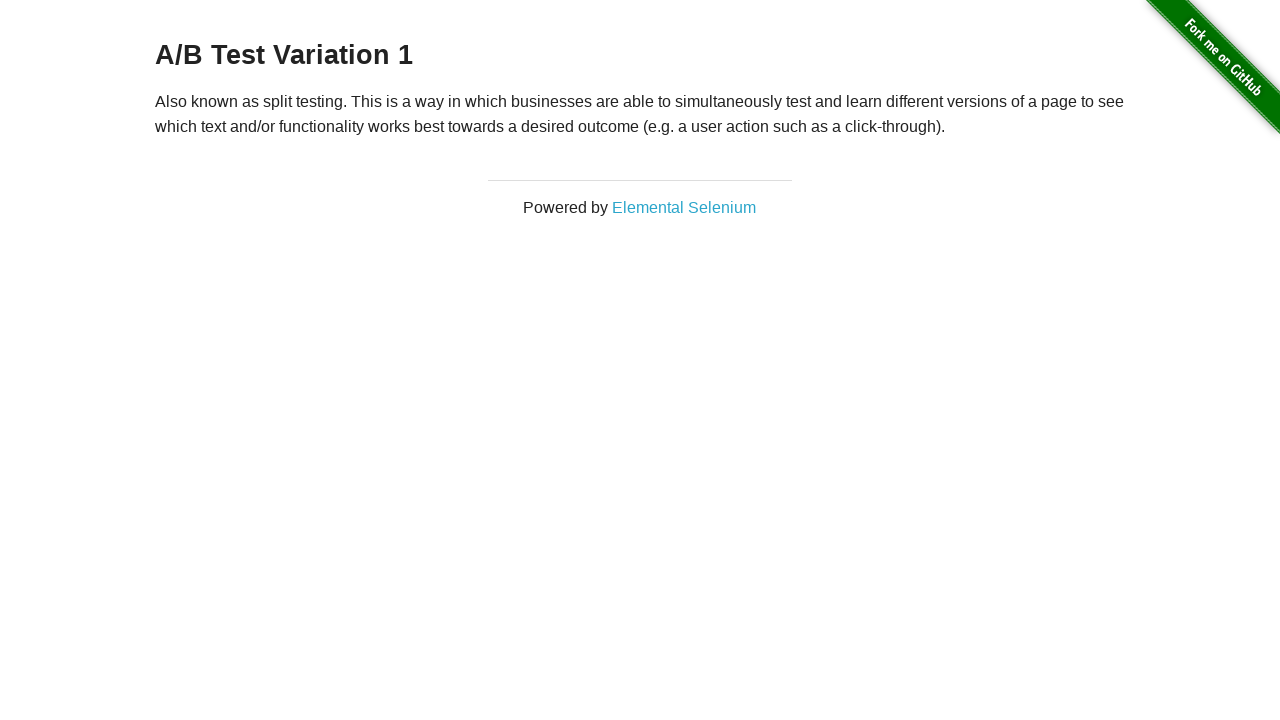

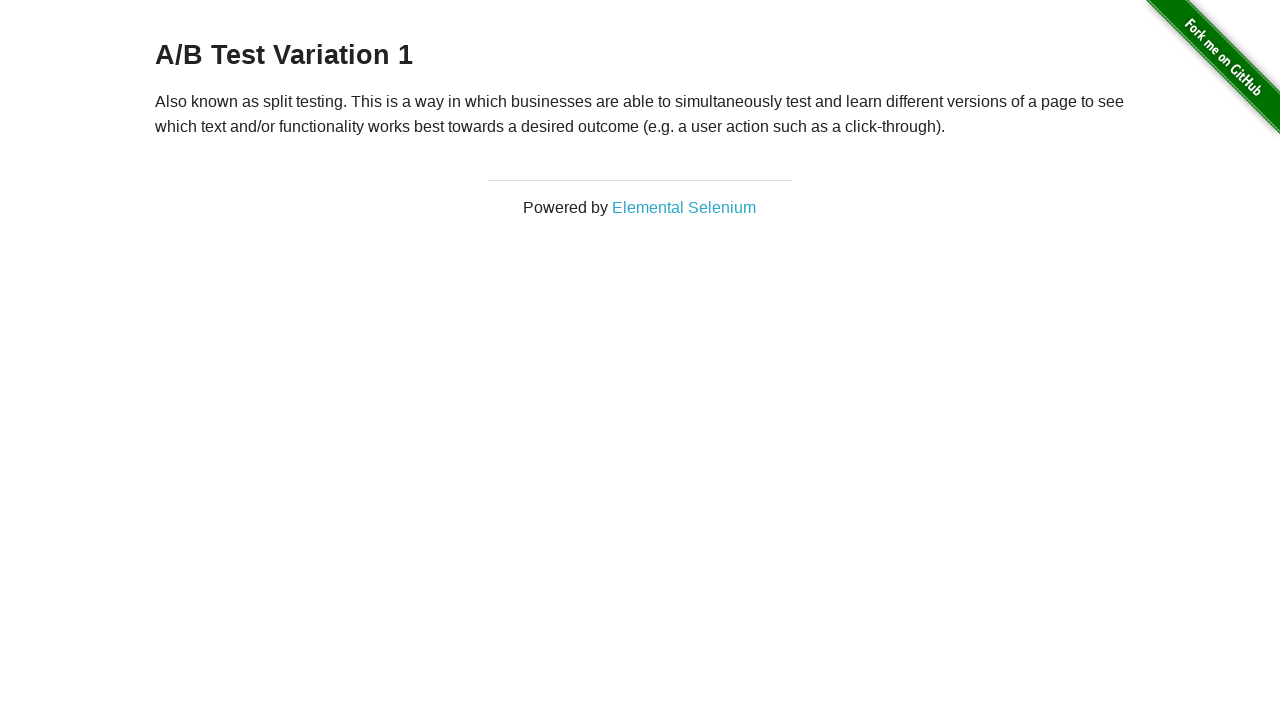